Tests modern alert functionality by triggering an alert, verifying it appears, and closing it

Starting URL: https://letcode.in/alert

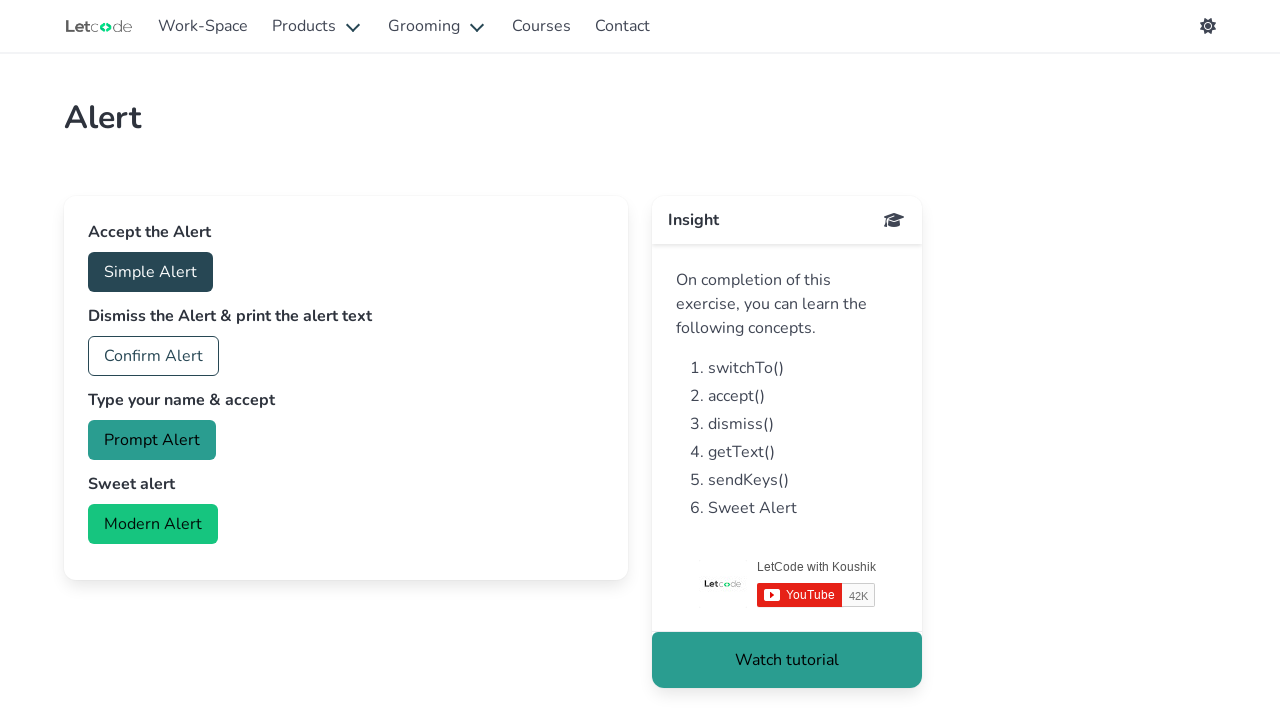

Clicked button to trigger modern alert at (153, 524) on #modern
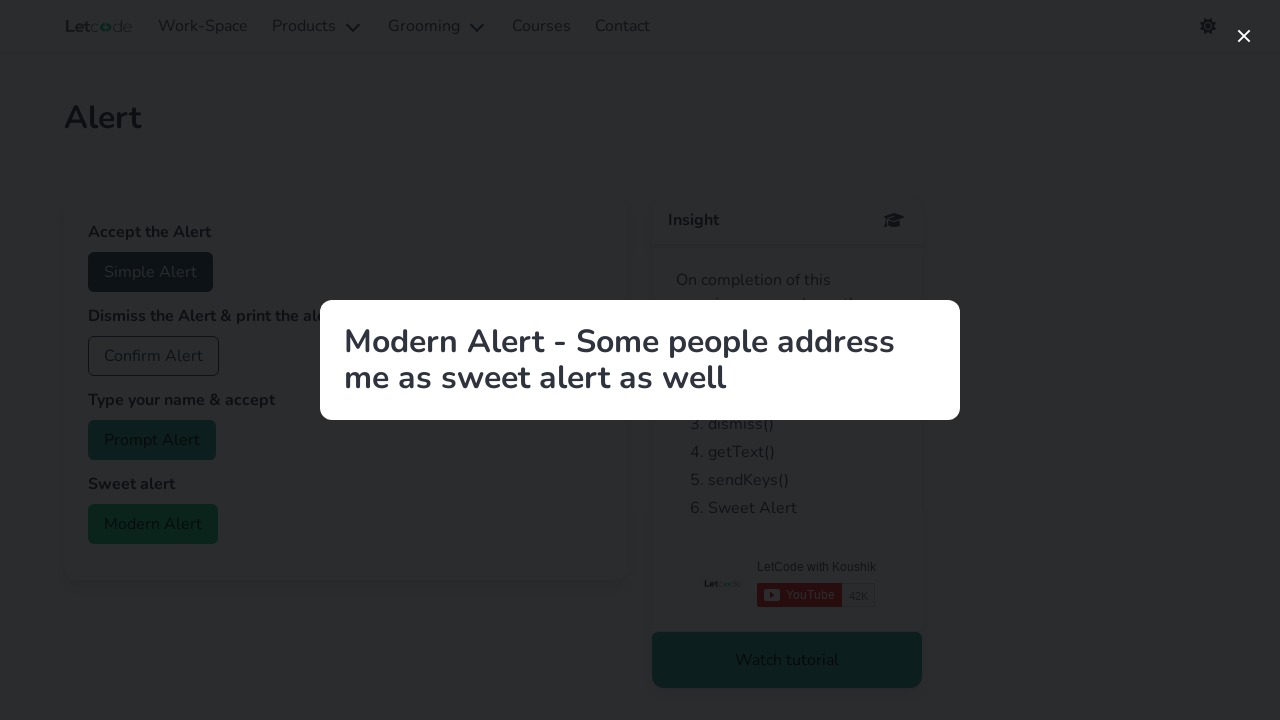

Modern alert appeared and is visible
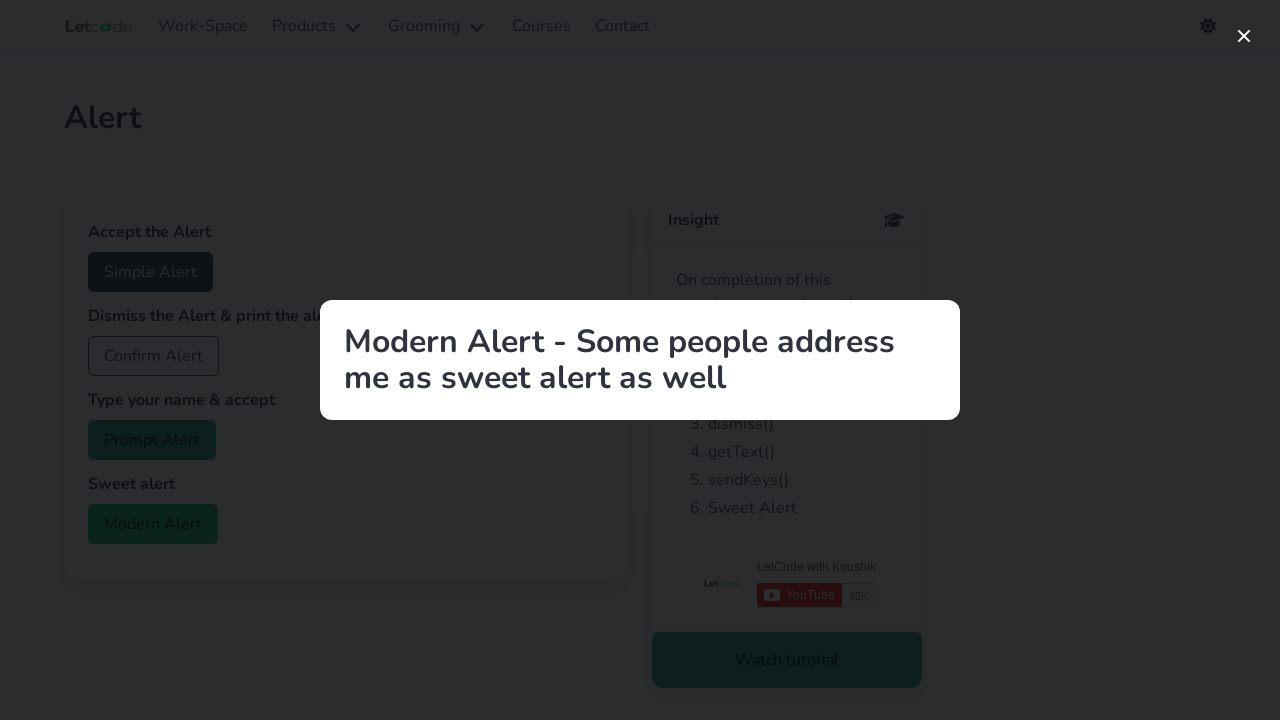

Clicked button to close modern alert at (1244, 36) on xpath=/html/body/app-root/app-alert/section[1]/div/div/div[1]/div/div/div[5]/but
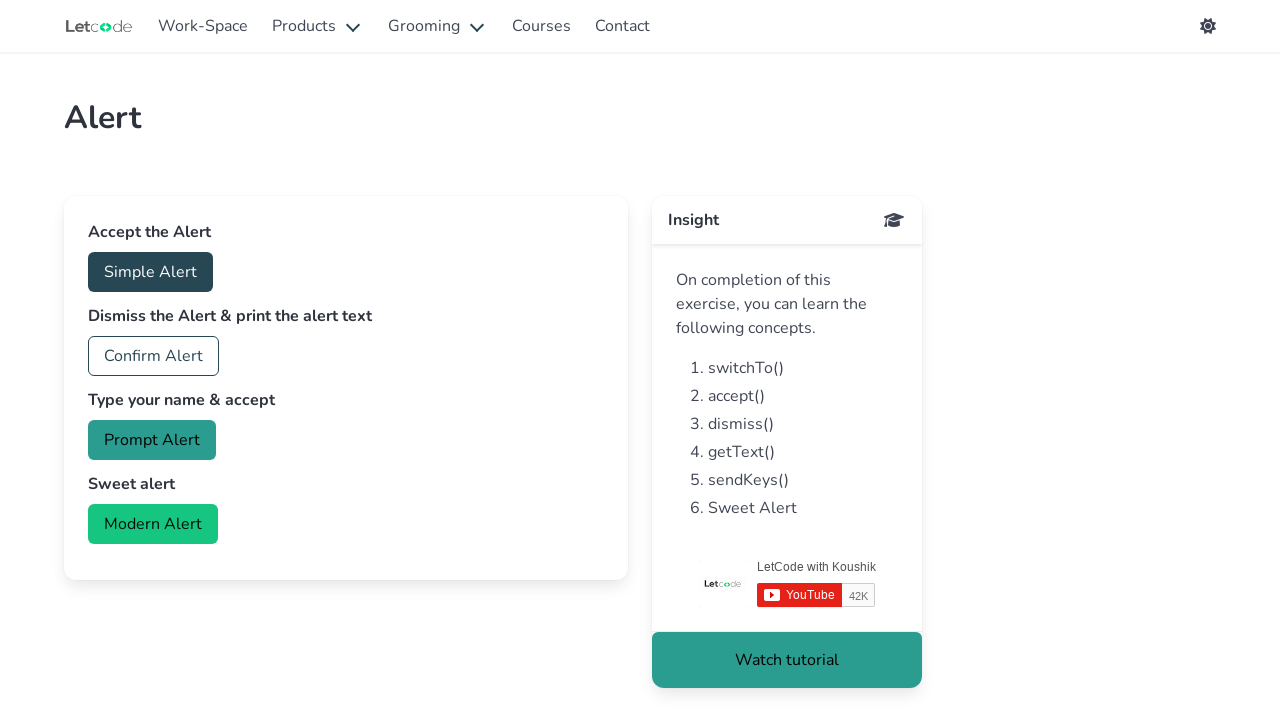

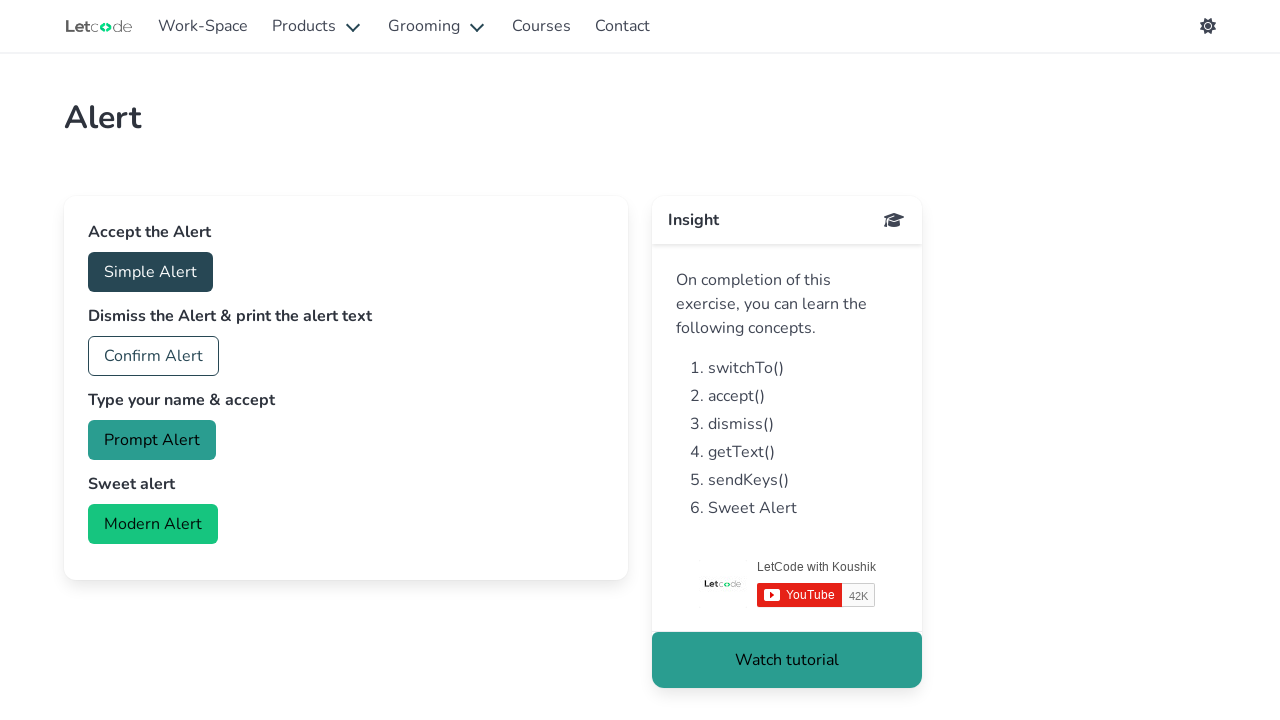